Tests radio button selection functionality by clicking on the second radio button option

Starting URL: https://rahulshettyacademy.com/AutomationPractice/

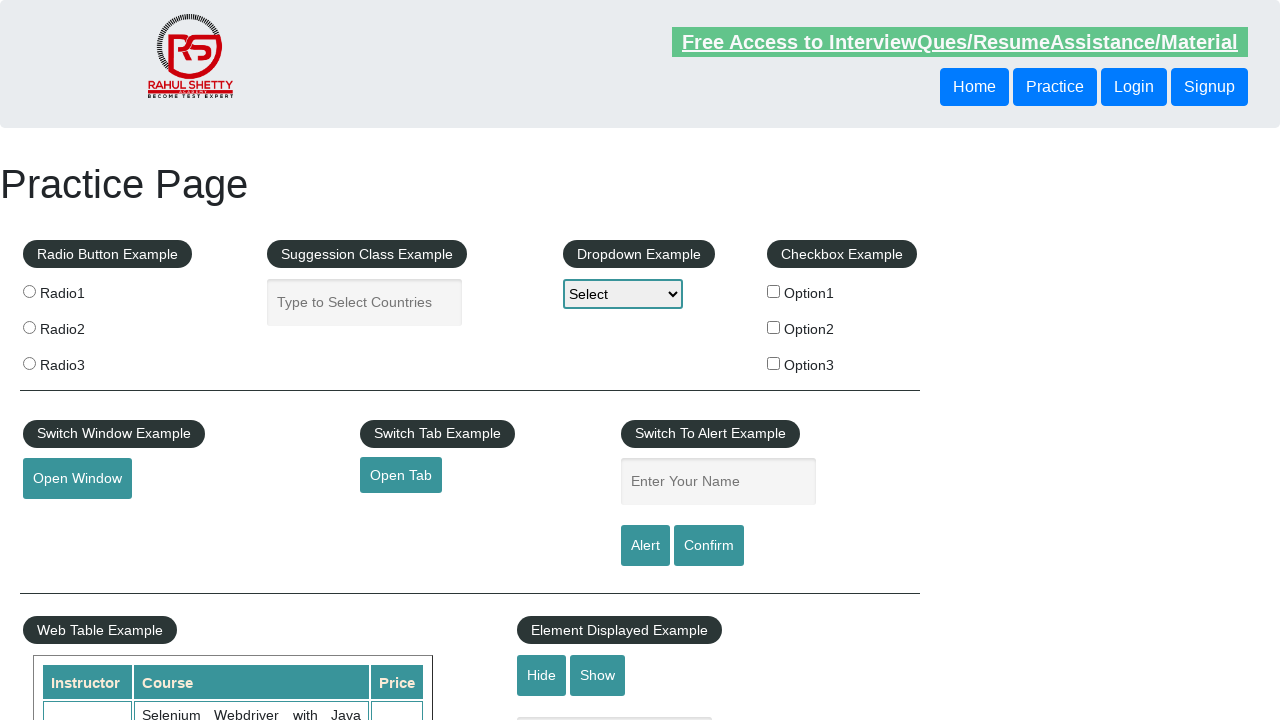

Clicked the second radio button option at (29, 327) on input[value='radio2']
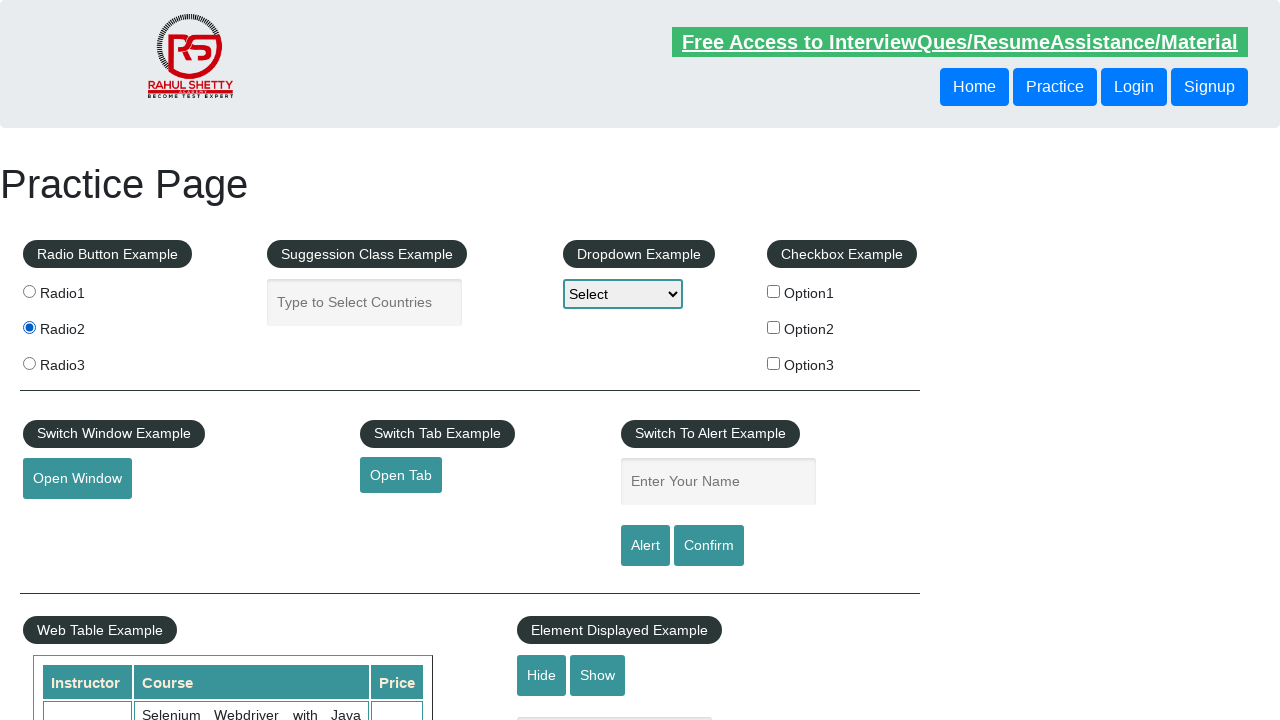

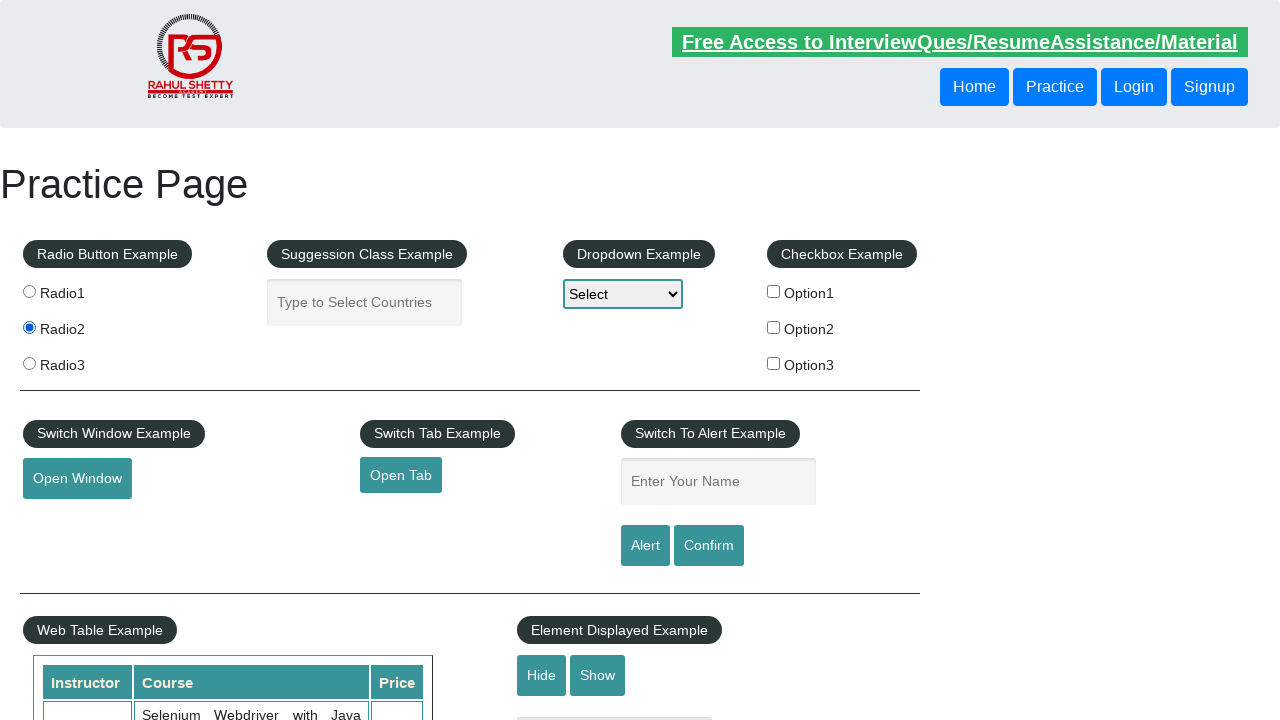